Tests the Python.org search functionality by entering "pycon" as a search query and submitting the form

Starting URL: http://www.python.org

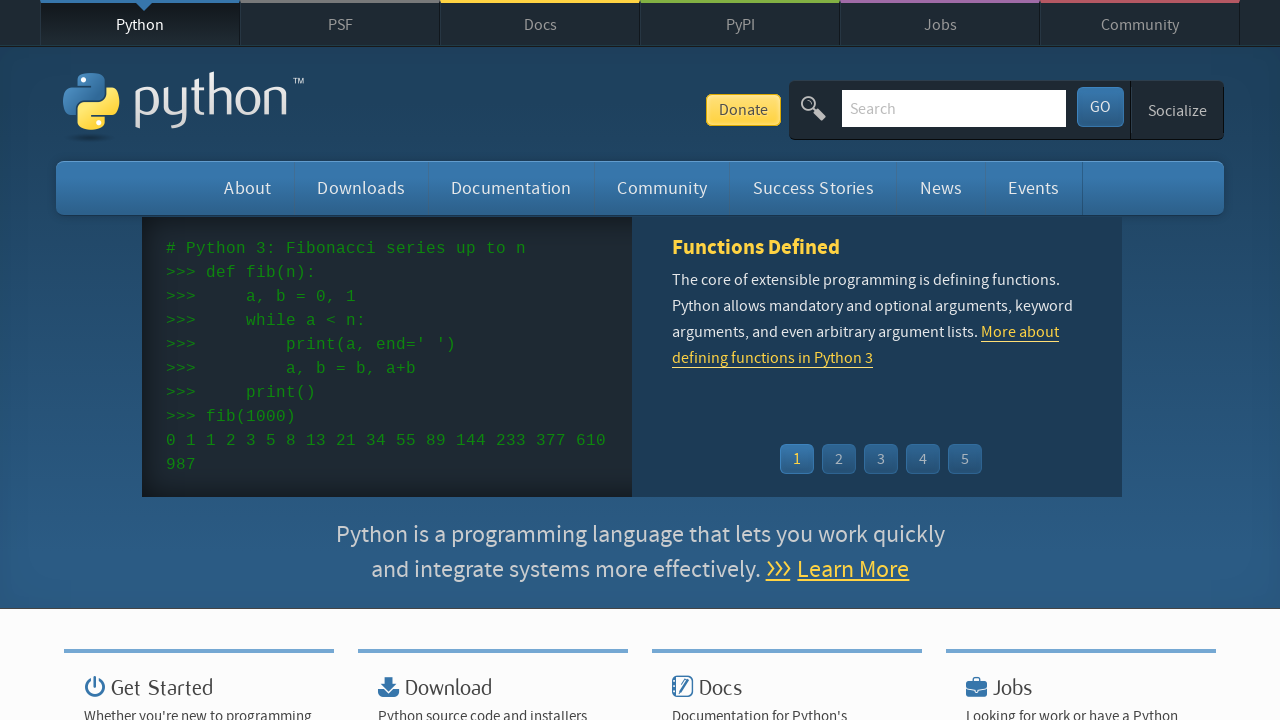

Verified page title contains 'Python'
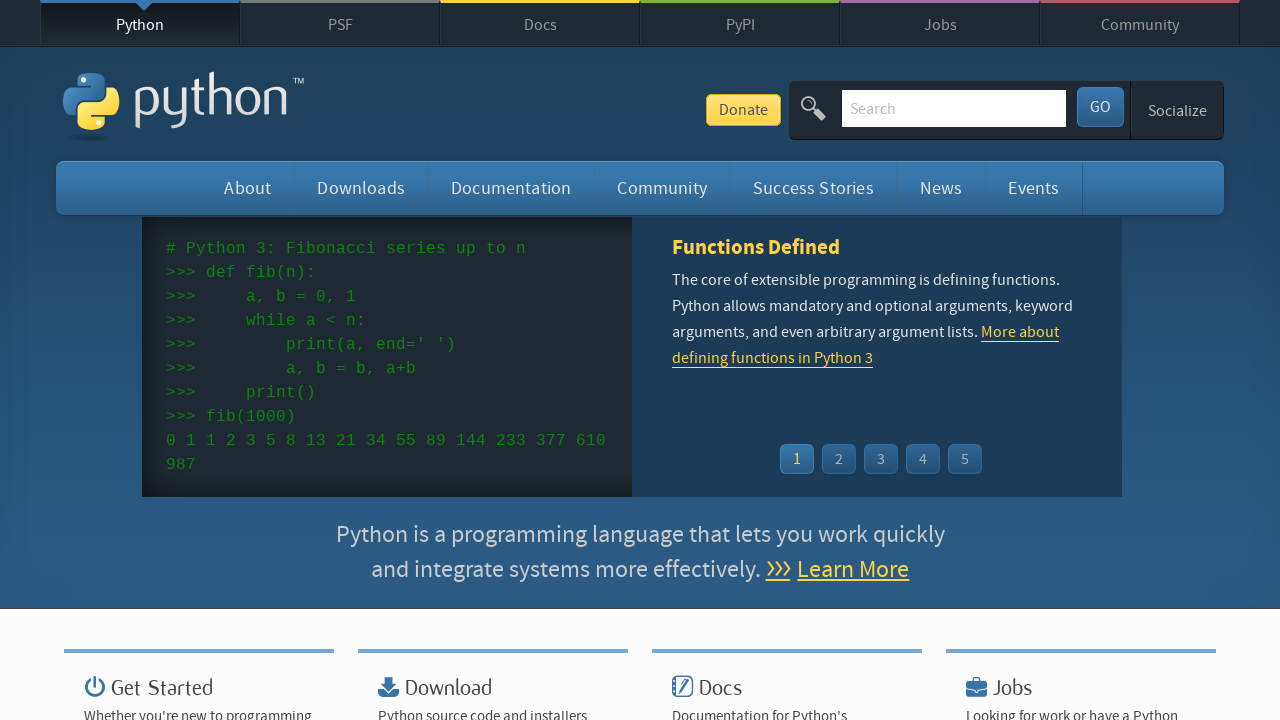

Filled search box with 'pycon' on input[name='q']
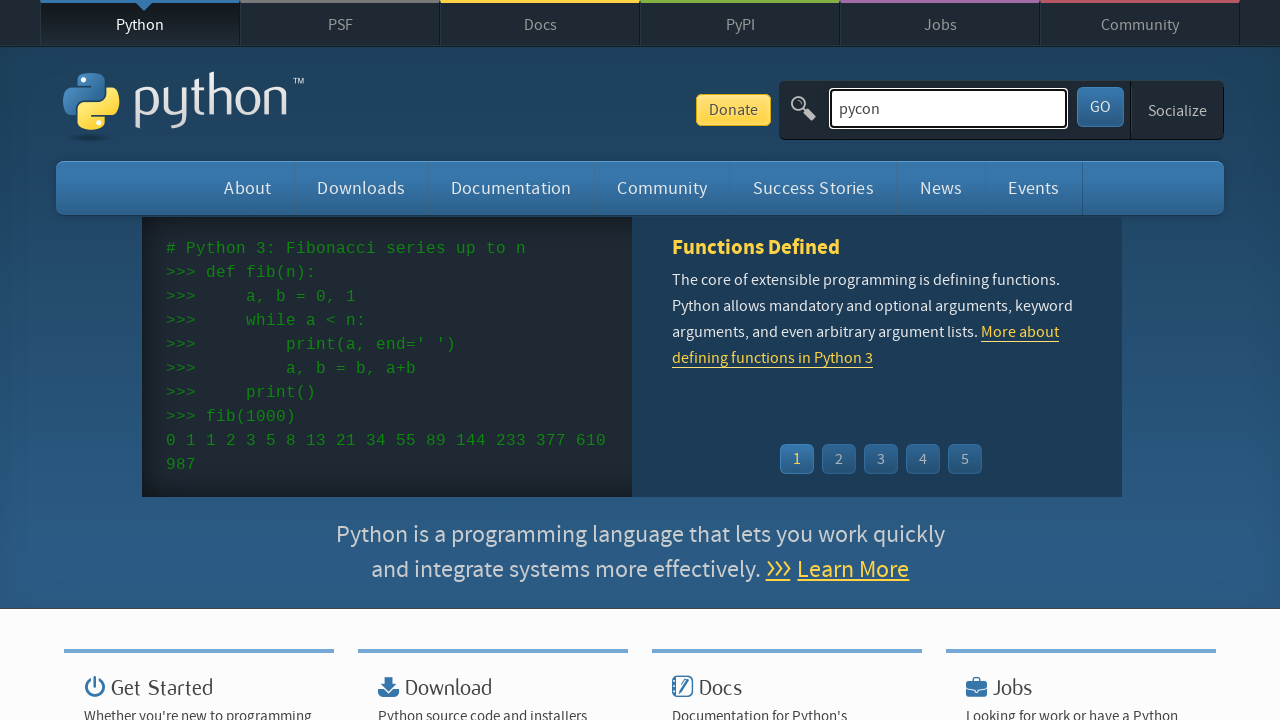

Pressed Enter to submit search query on input[name='q']
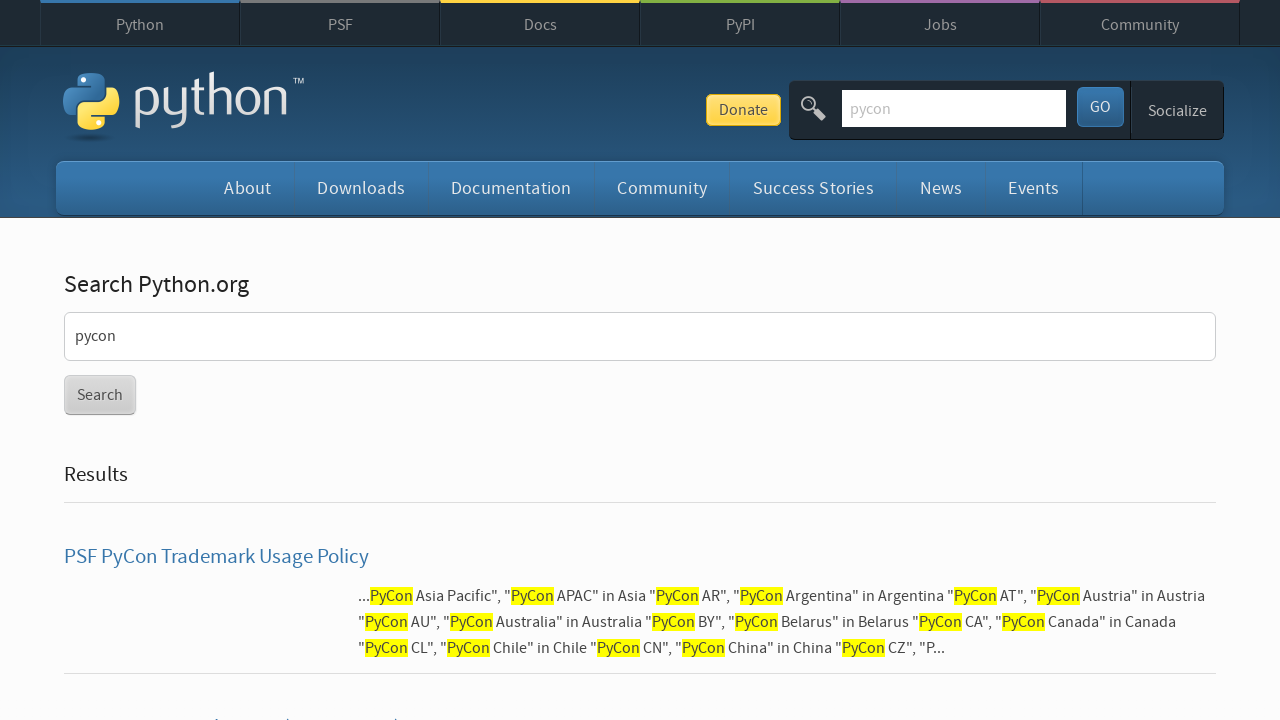

Waited for network to be idle and page to fully load
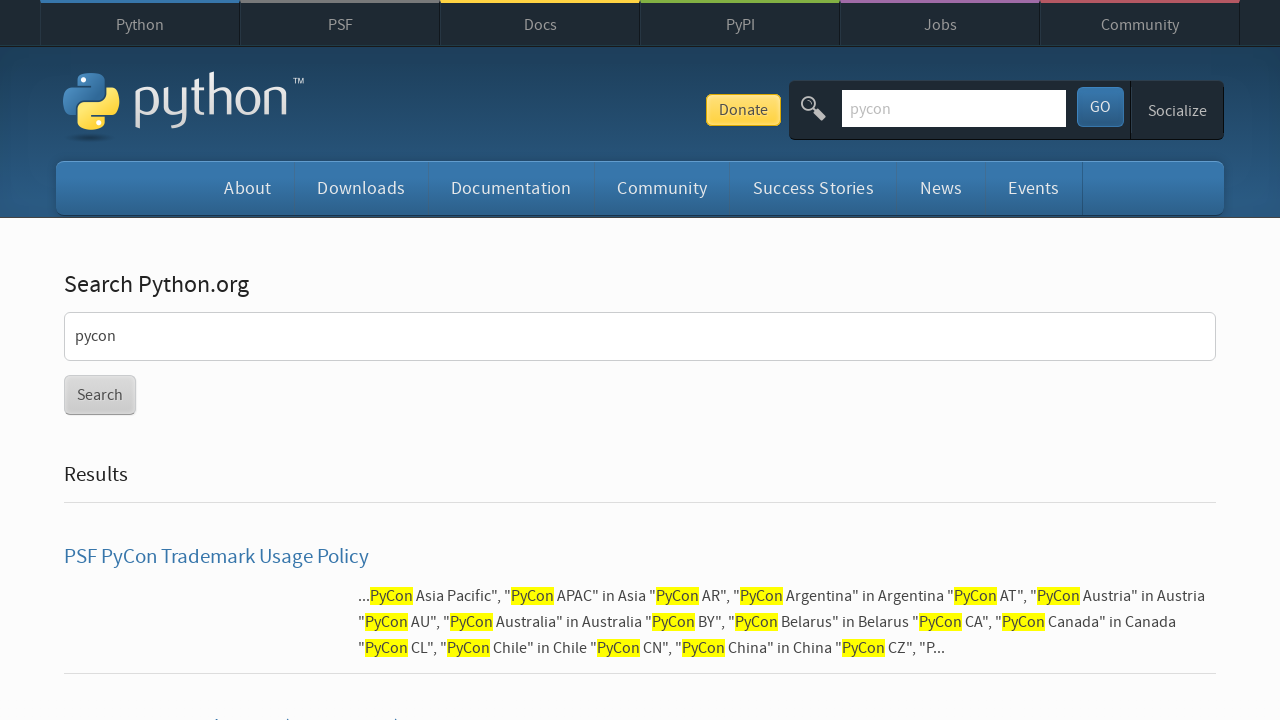

Verified search results were found (no 'No results found' message)
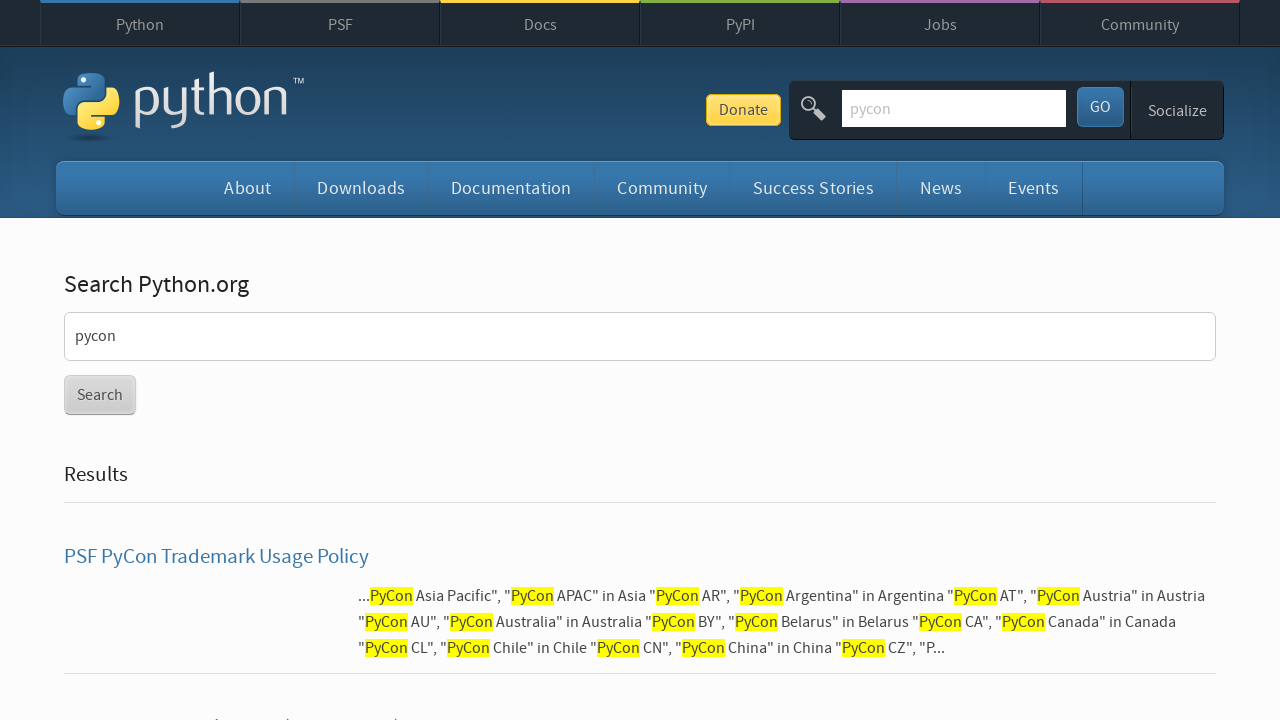

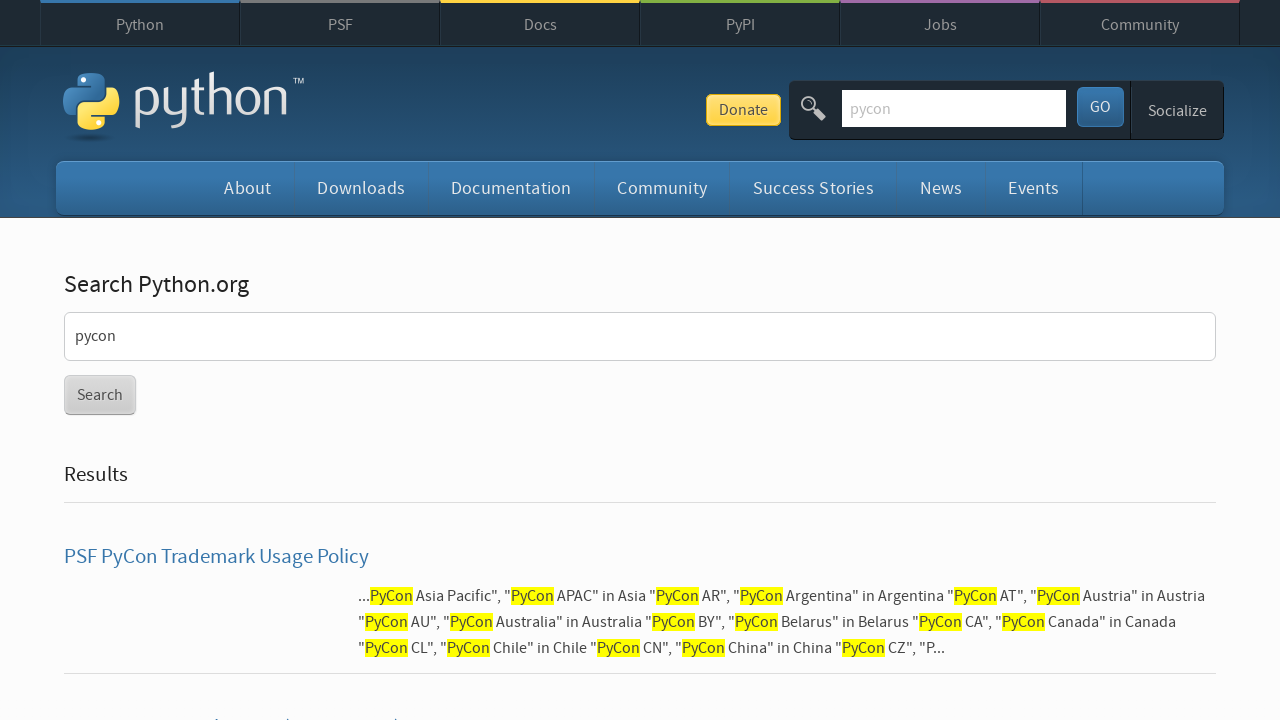